Tests a math problem page by reading two numbers and an operator from the page, calculating the result, selecting the answer from a dropdown menu, and submitting the form.

Starting URL: https://suninjuly.github.io/selects1.html

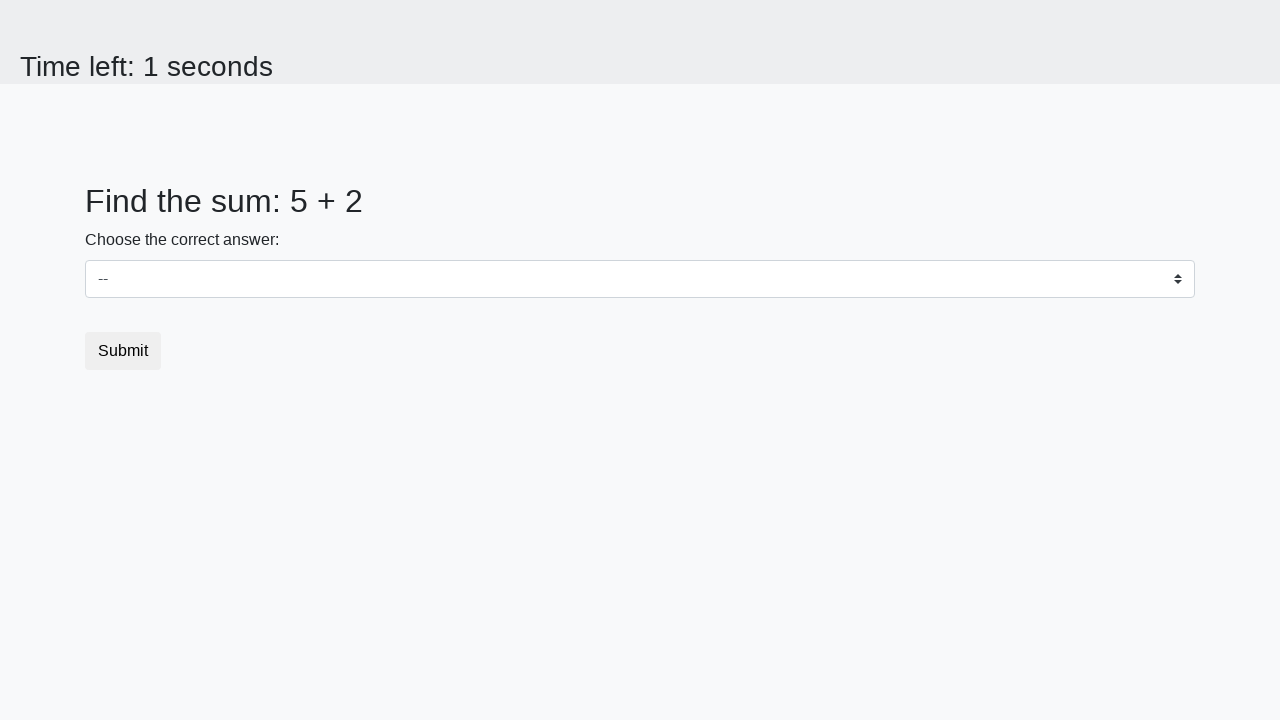

Read first number from page
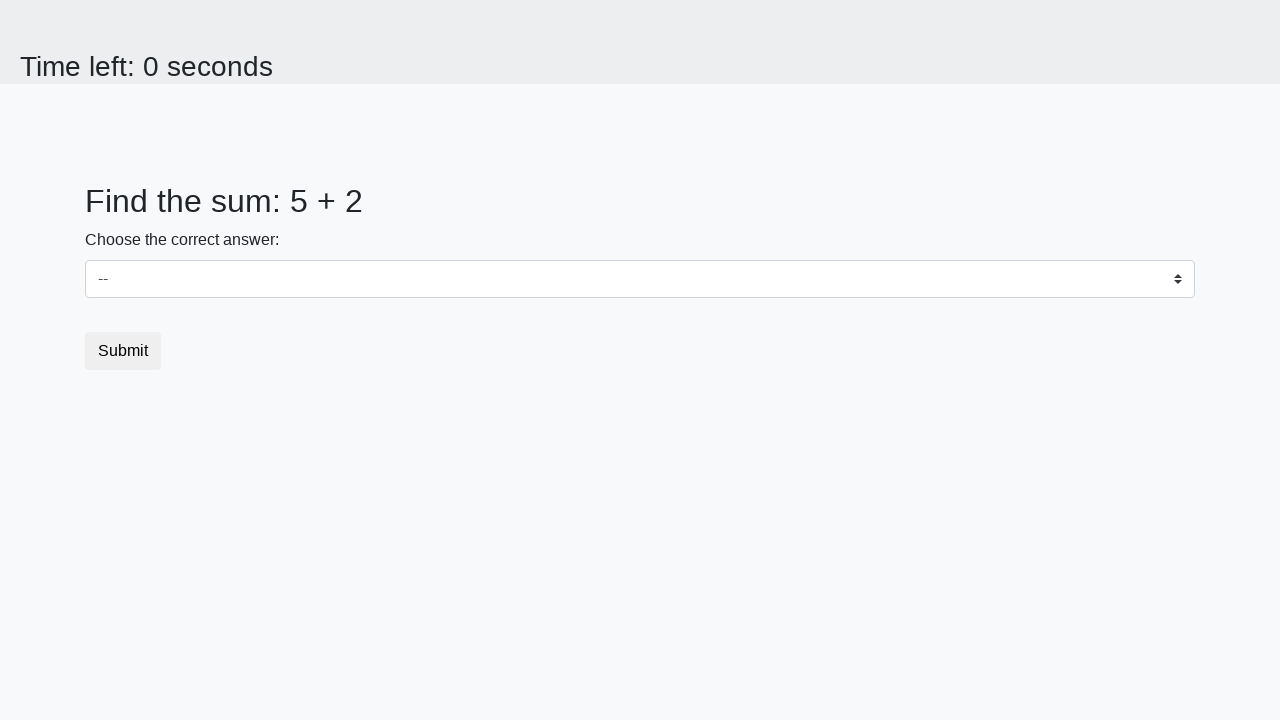

Read second number from page
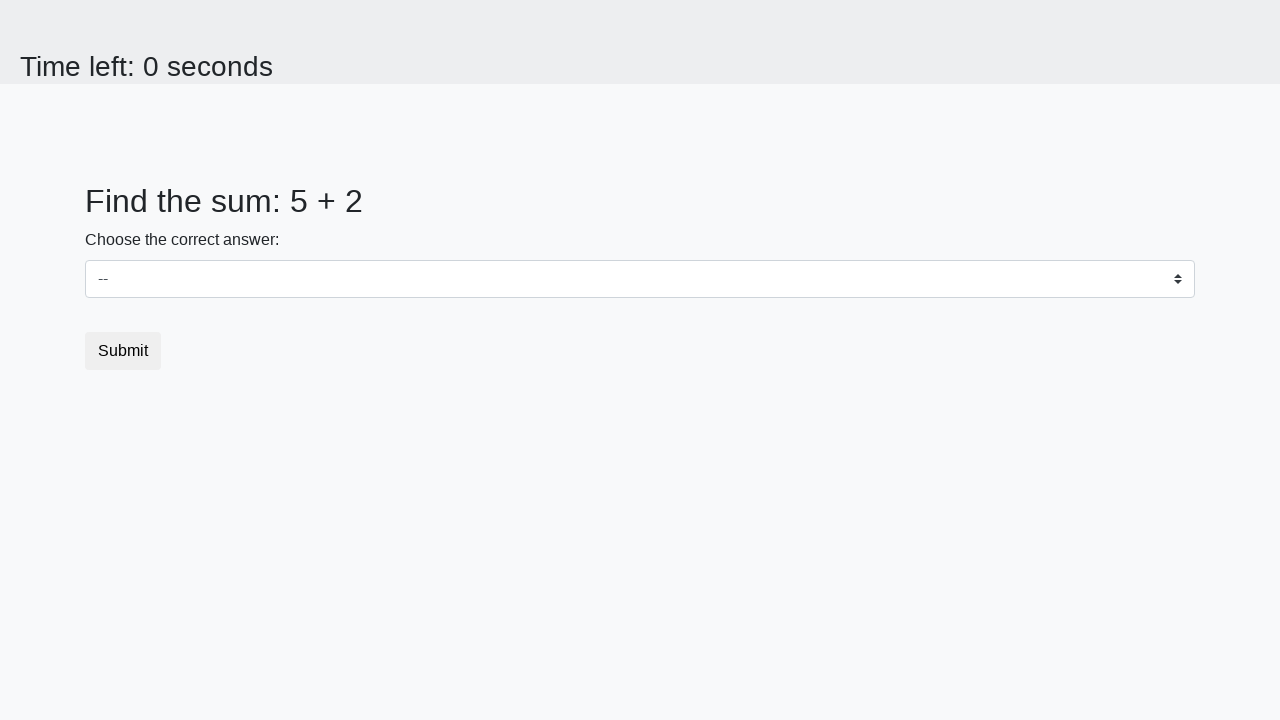

Read operator from page
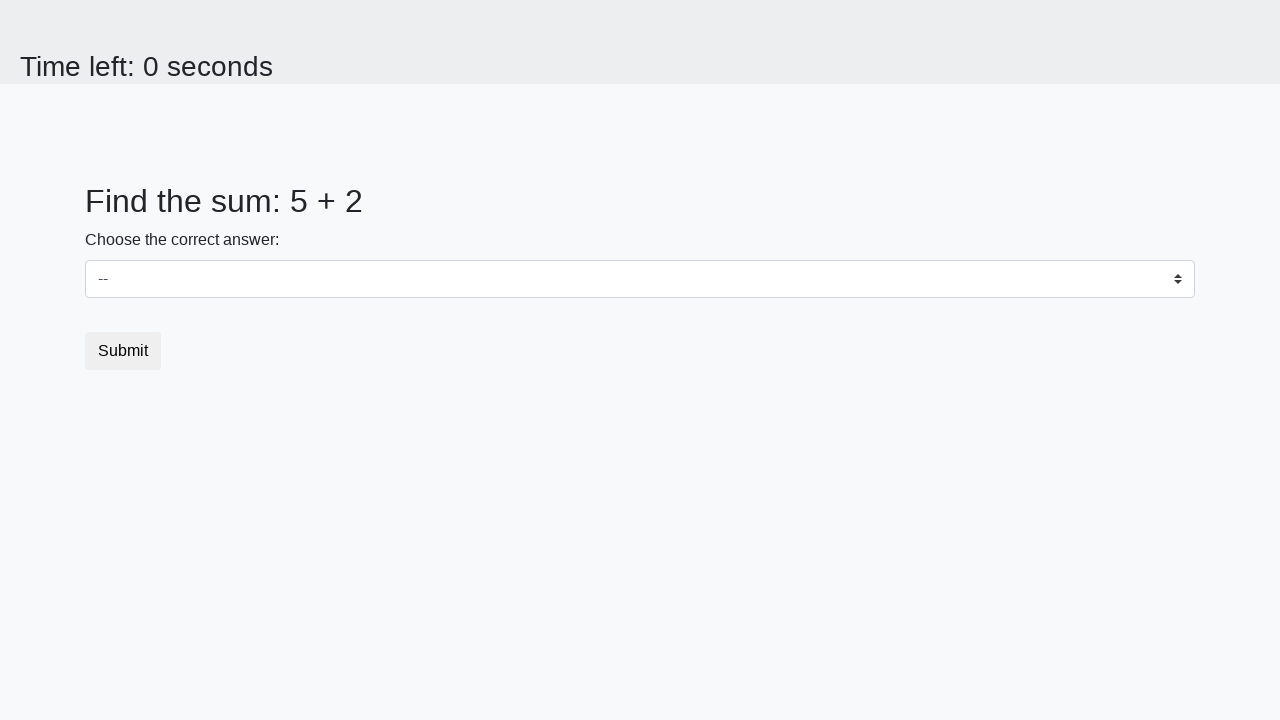

Calculated result: 5  +  2 = 7
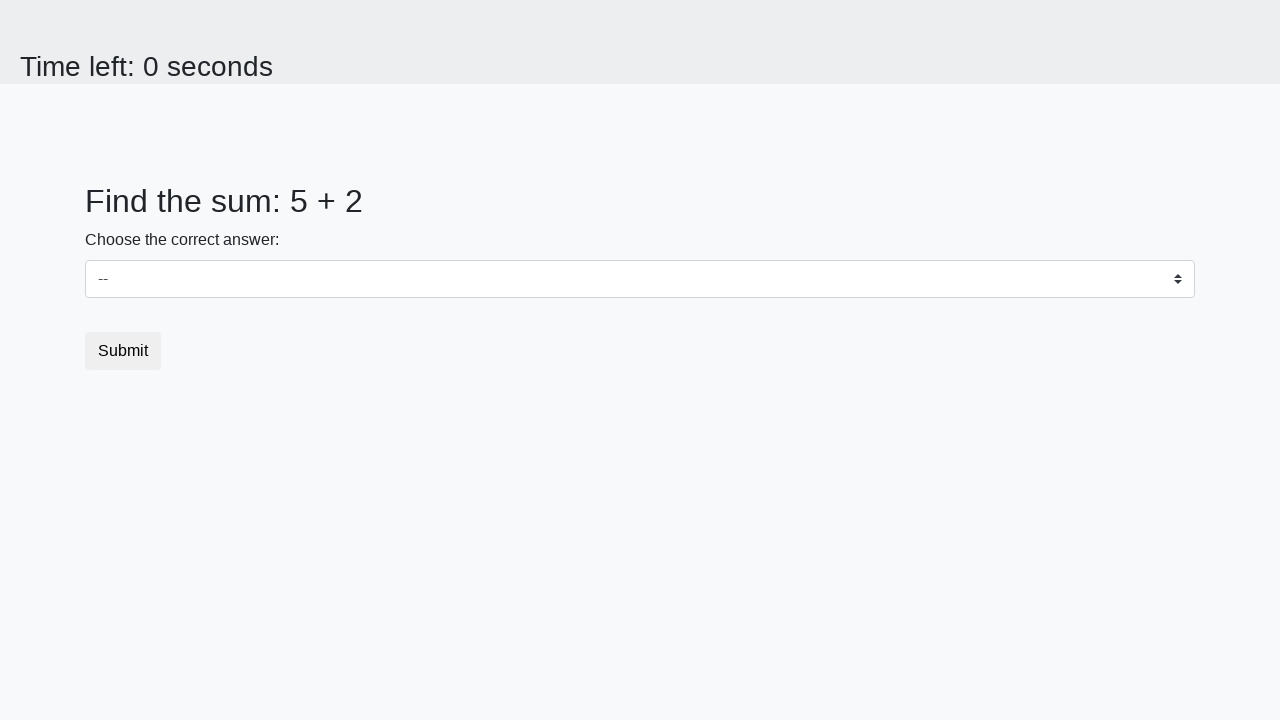

Selected answer '7' from dropdown menu on #dropdown
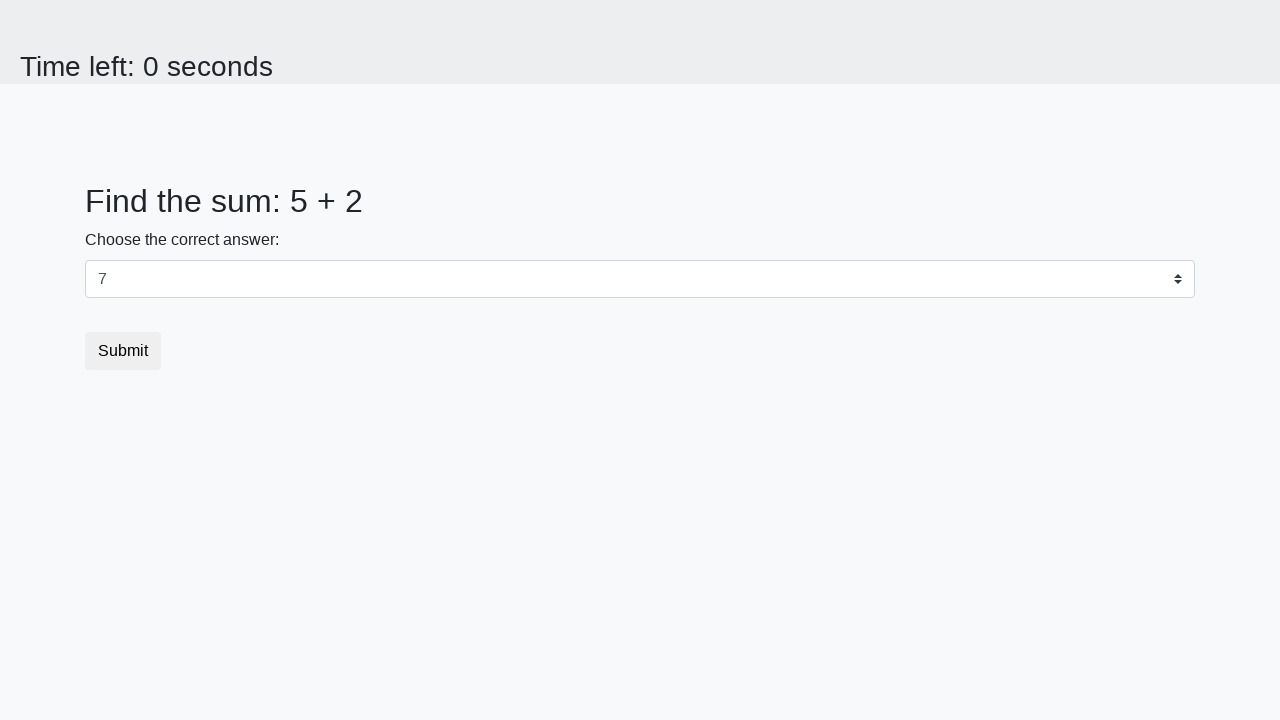

Clicked submit button to submit form at (123, 351) on .btn-default
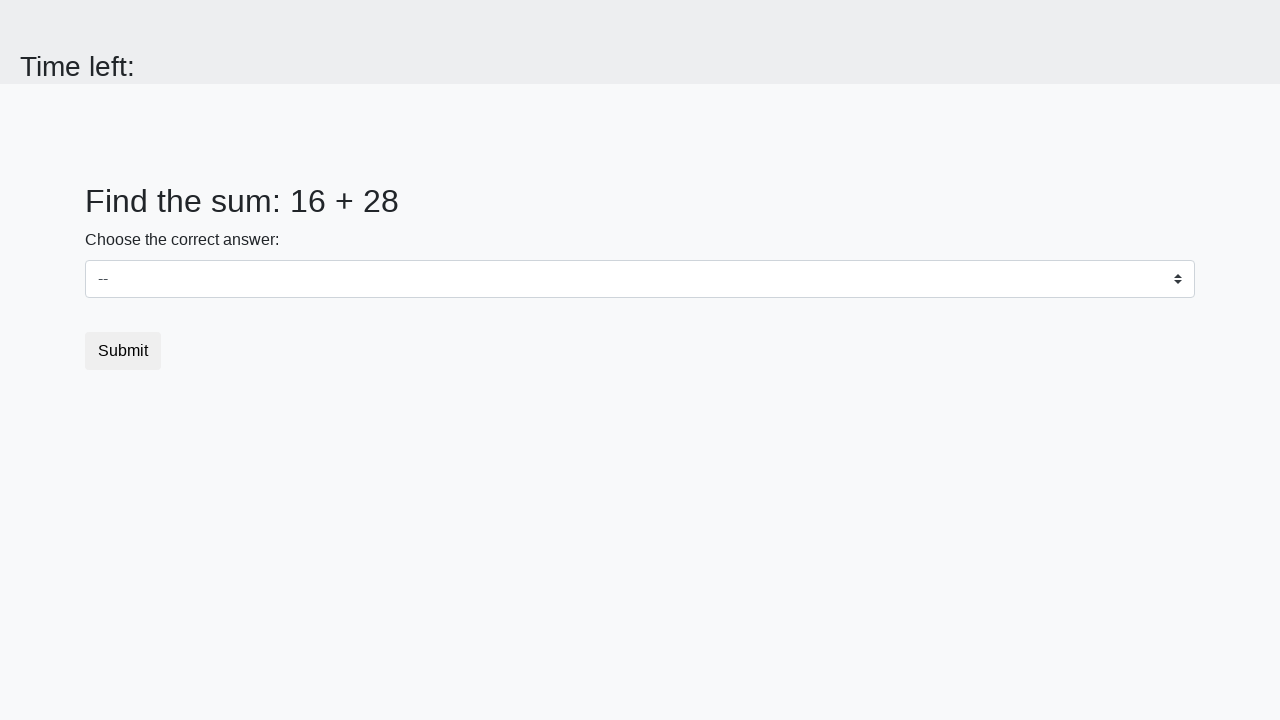

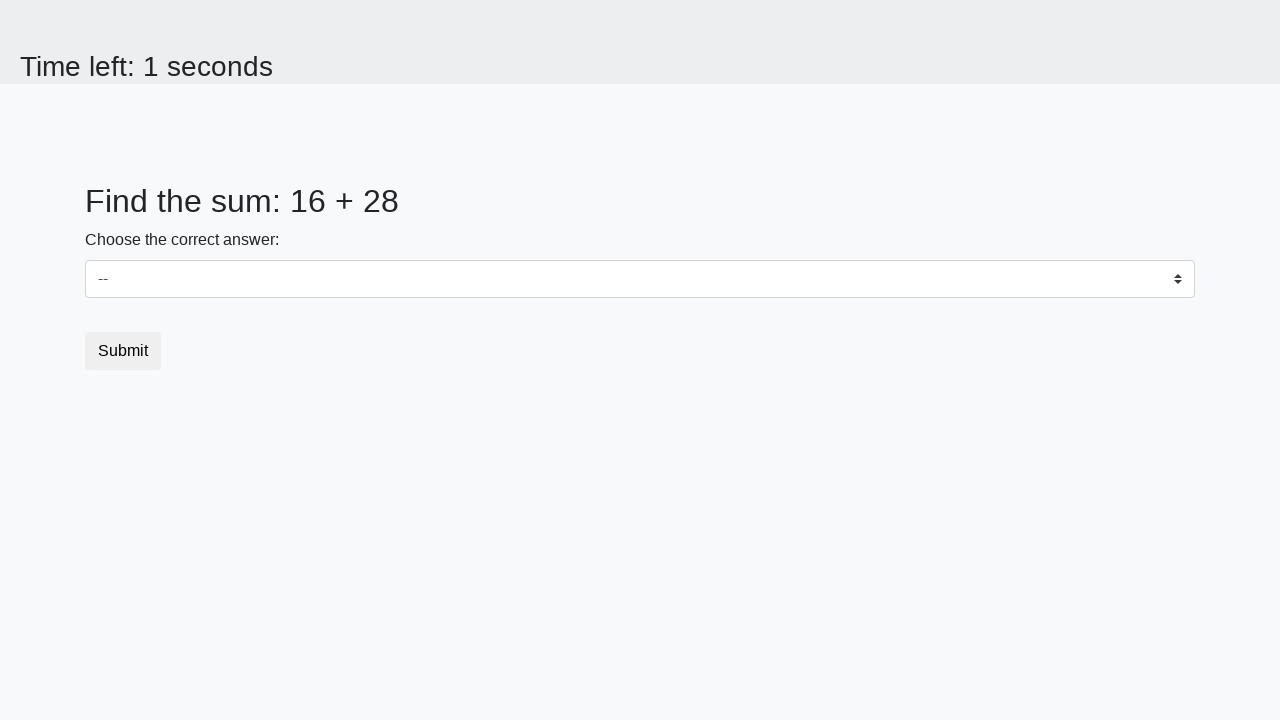